Tests JavaScript alert dialog functionality by clicking a button that triggers an alert and then accepting/dismissing it

Starting URL: https://practice.expandtesting.com/js-dialogs

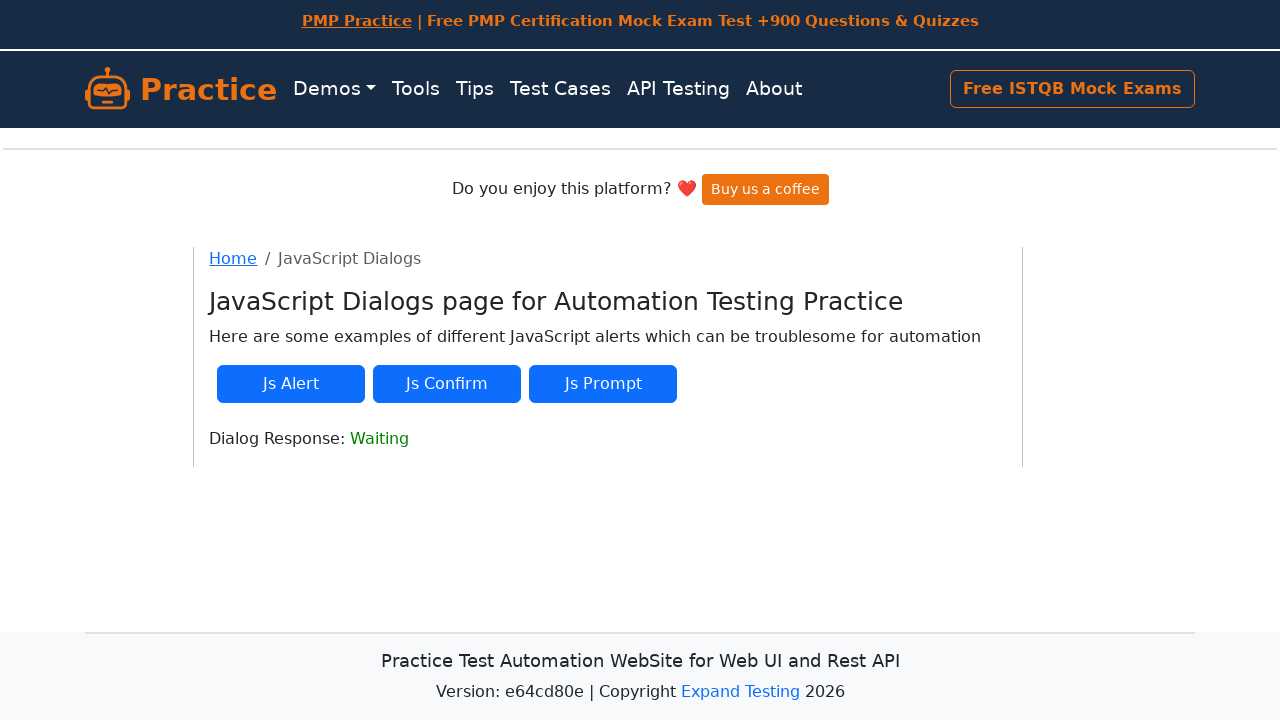

Clicked button to trigger JavaScript alert dialog at (291, 384) on #js-alert
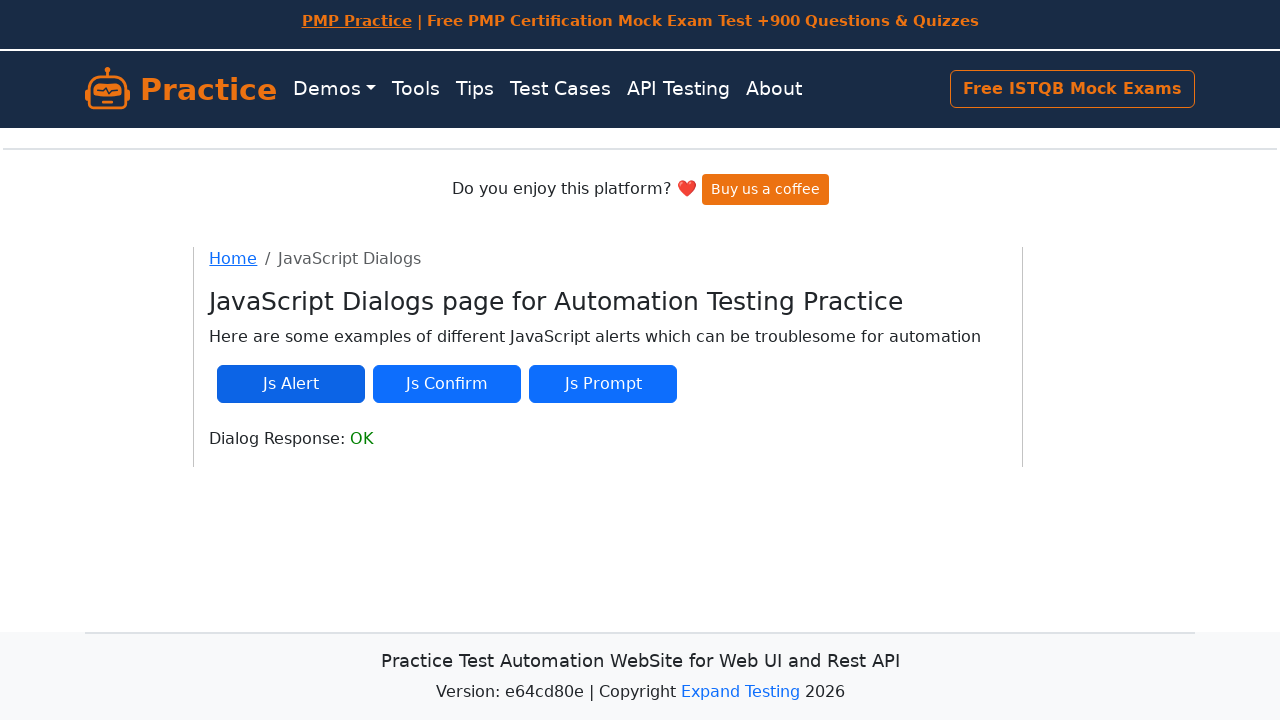

Set up dialog handler to accept alert dialogs
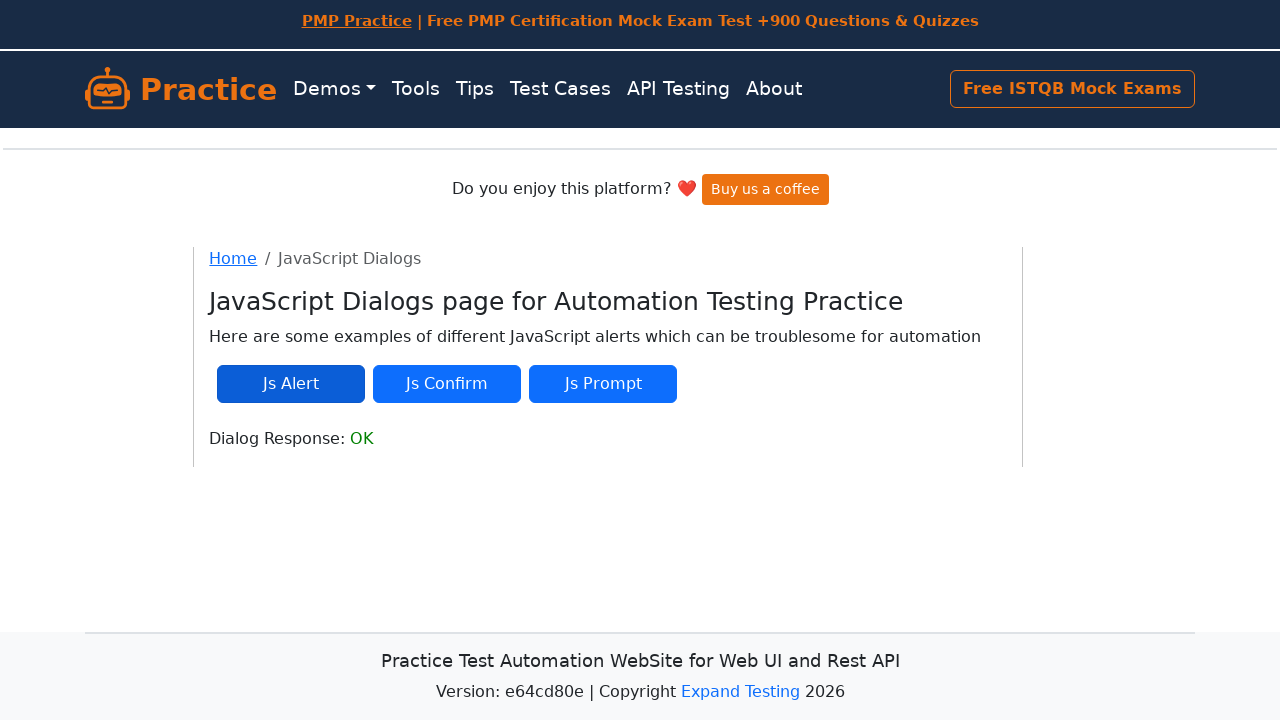

Clicked button again to trigger alert and accepted it with dialog handler at (291, 384) on #js-alert
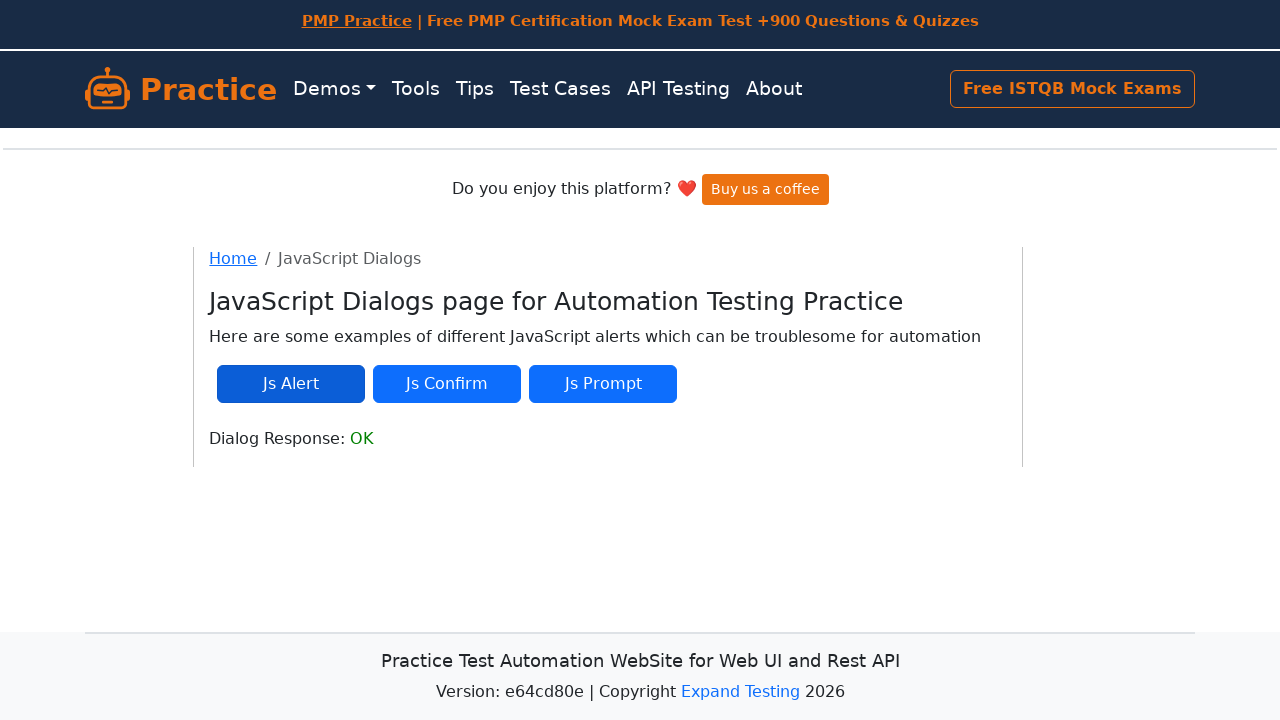

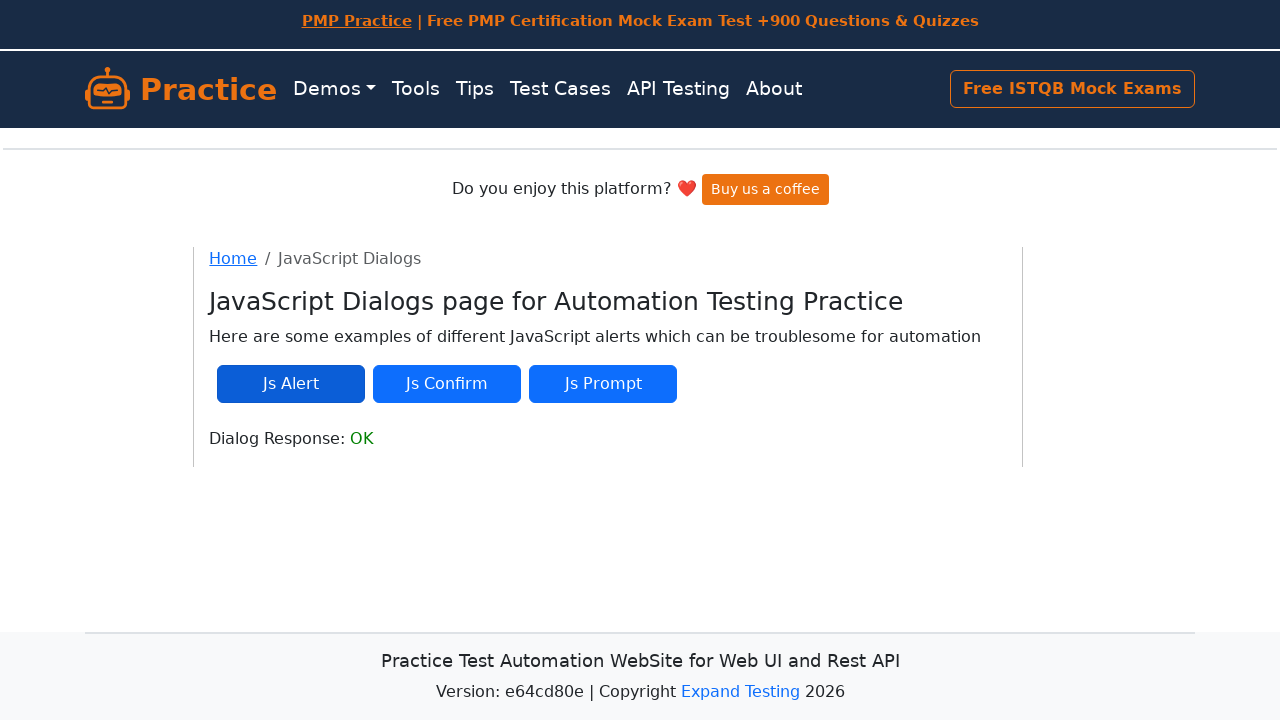